Tests autocomplete dropdown functionality by typing partial text and selecting a specific country from the suggestions

Starting URL: https://rahulshettyacademy.com/dropdownsPractise/

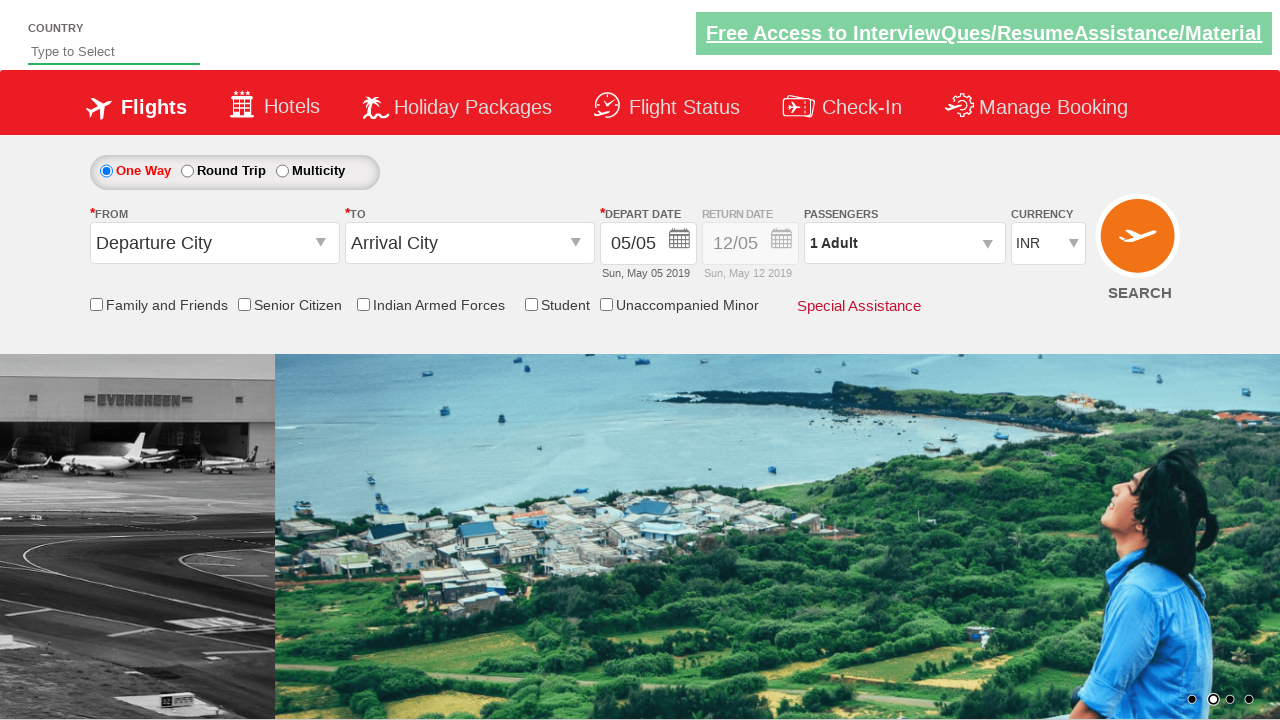

Filled autocomplete field with 'Ind' on #autosuggest
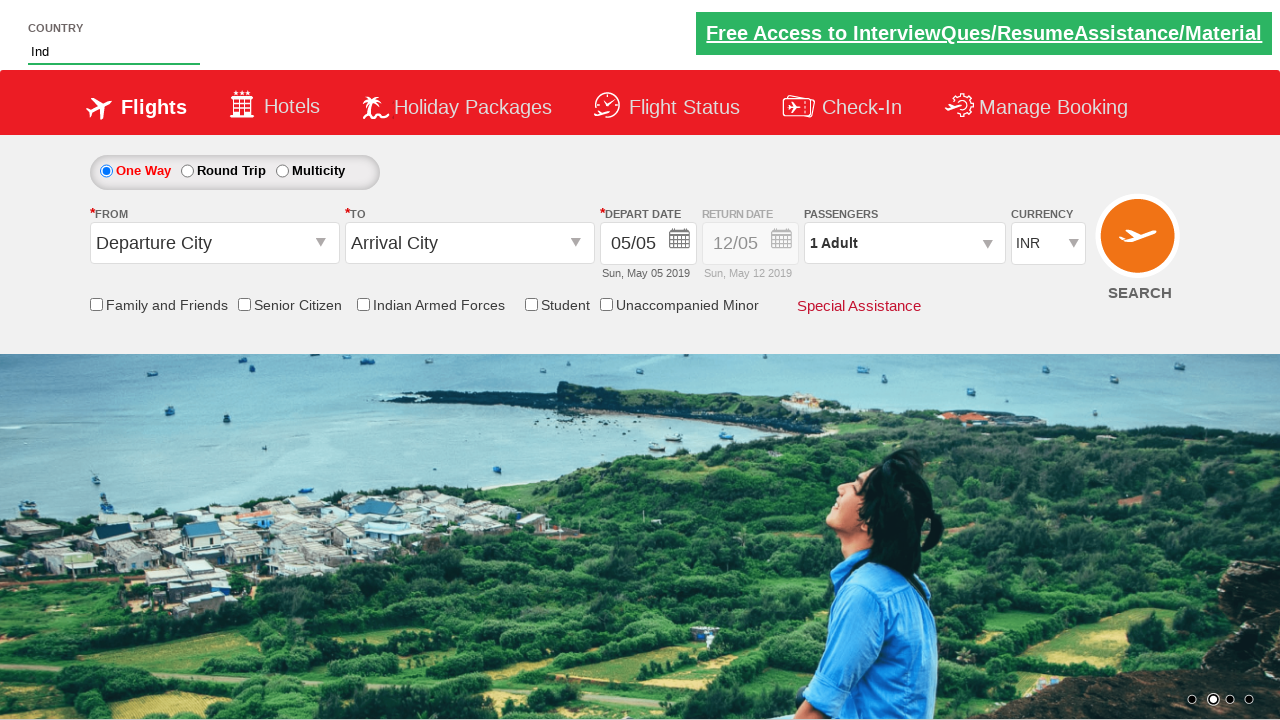

Dropdown suggestions appeared
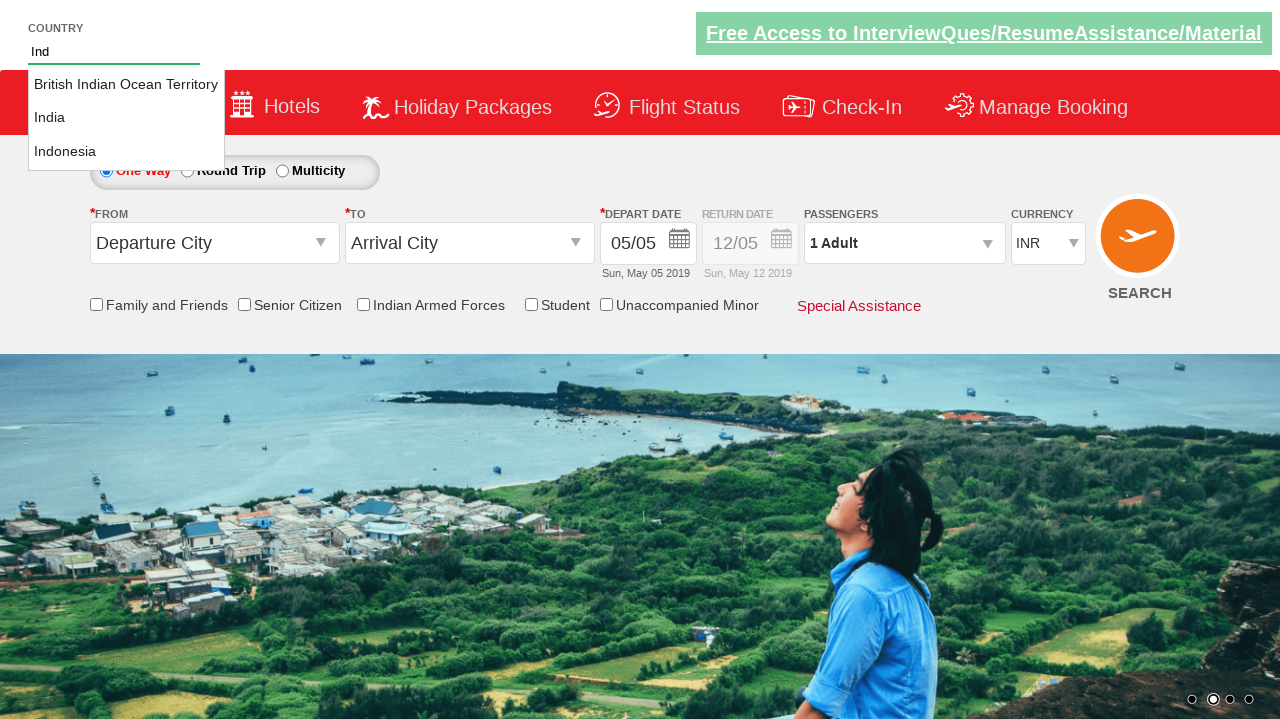

Retrieved all country suggestions from dropdown
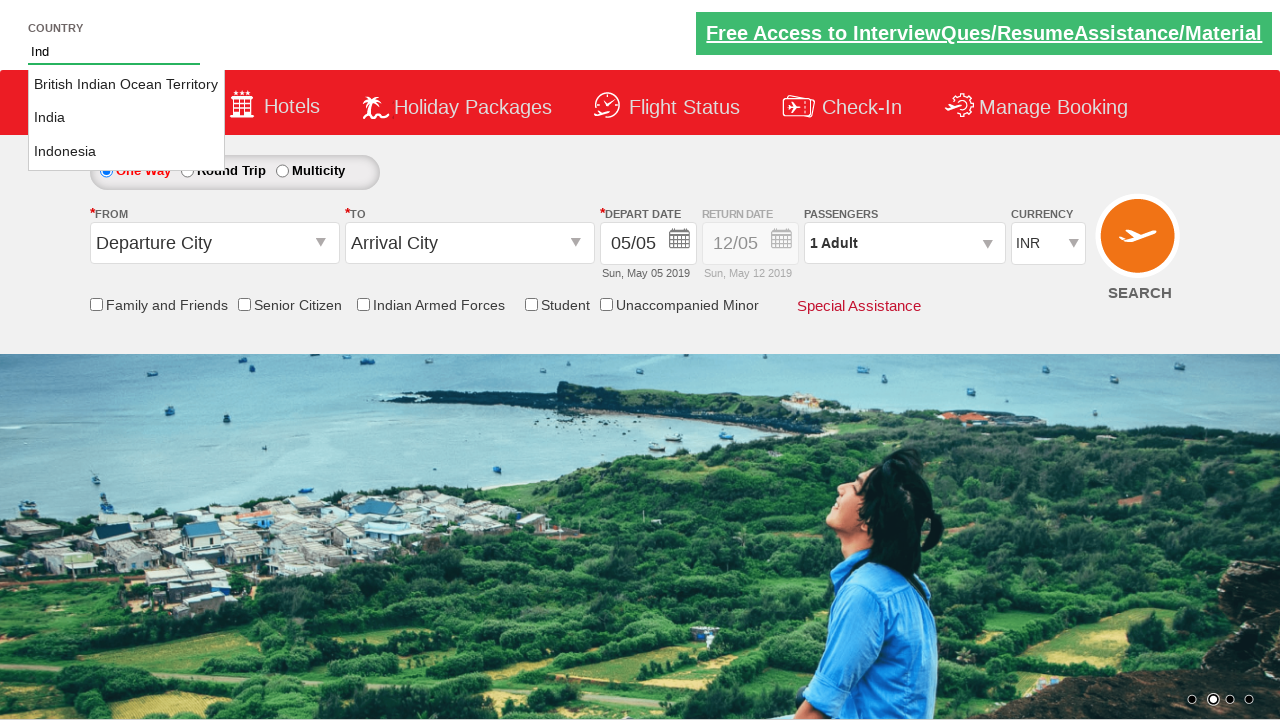

Selected 'India' from autocomplete suggestions at (126, 118) on li.ui-menu-item a >> nth=1
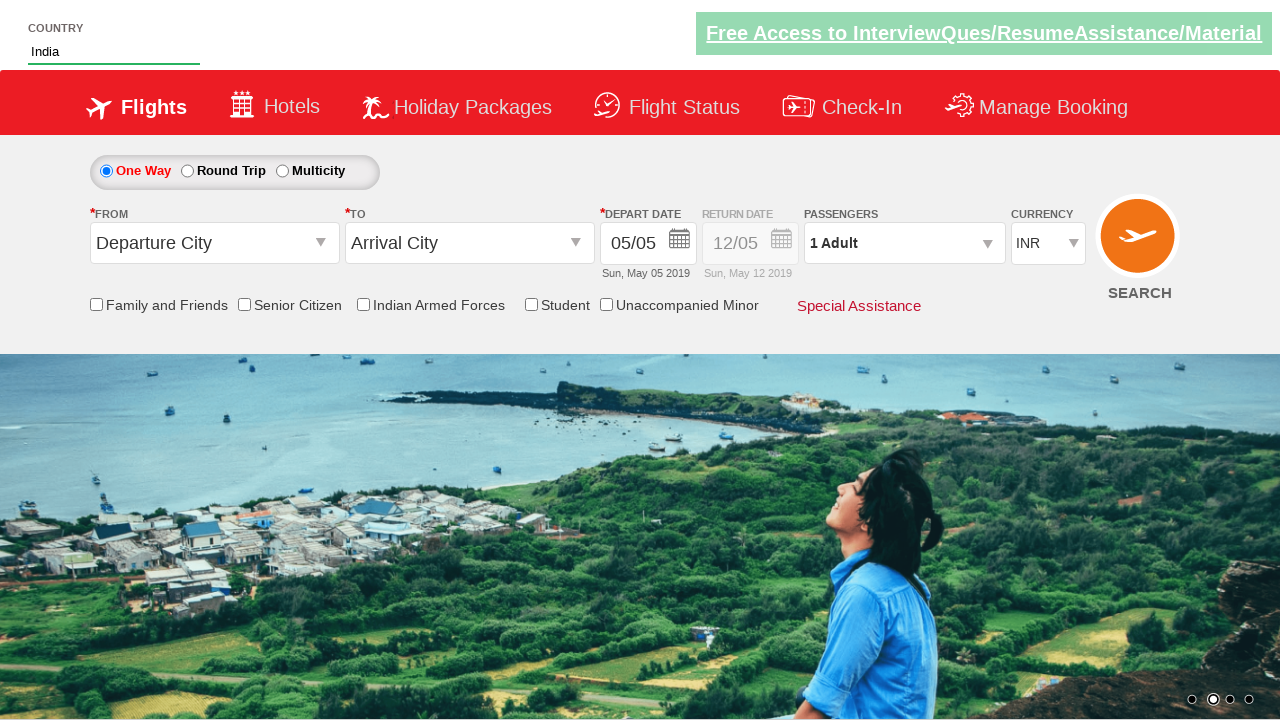

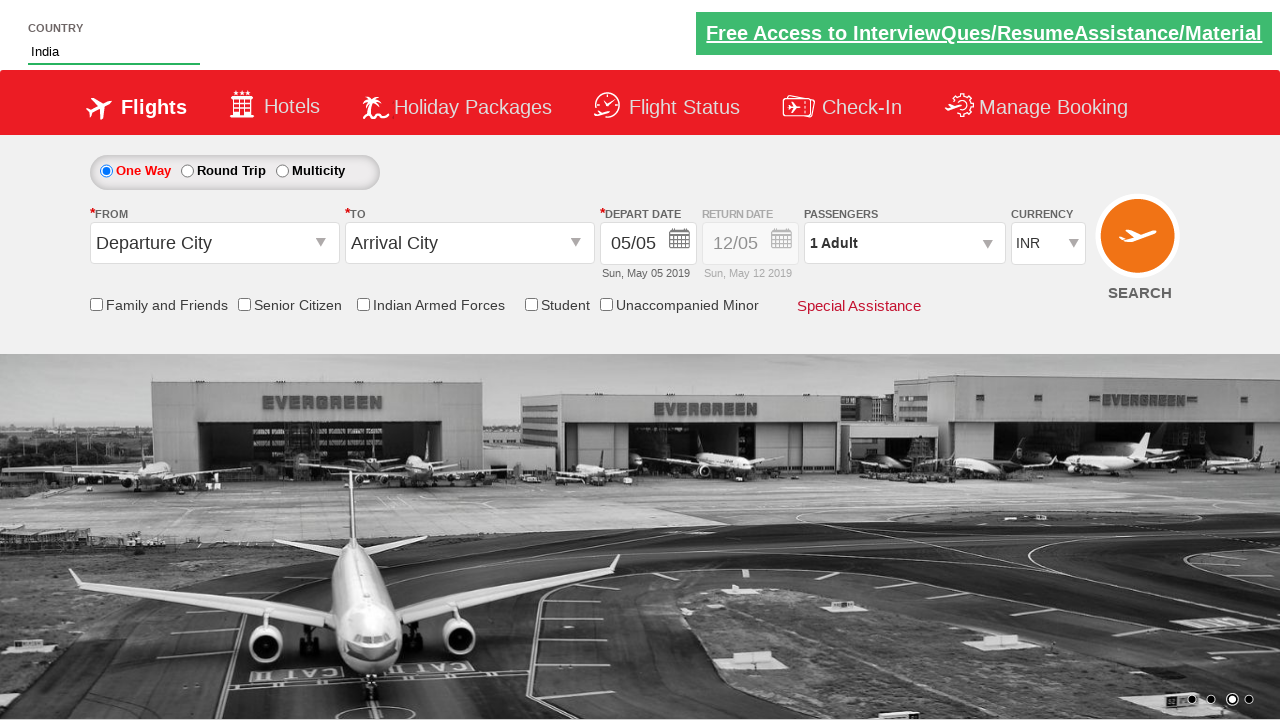